Tests opening a new browser tab by clicking a button and switching to it

Starting URL: https://demoqa.com/browser-windows

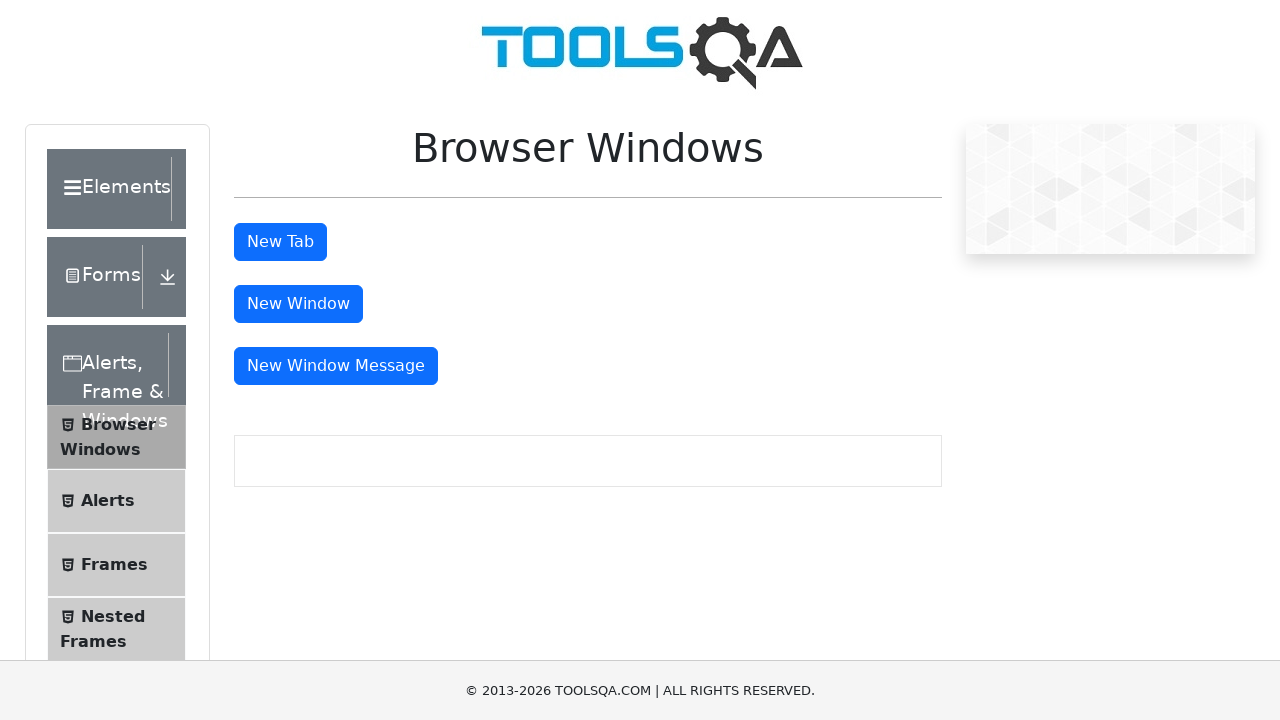

Clicked button to open new tab at (280, 242) on #tabButton
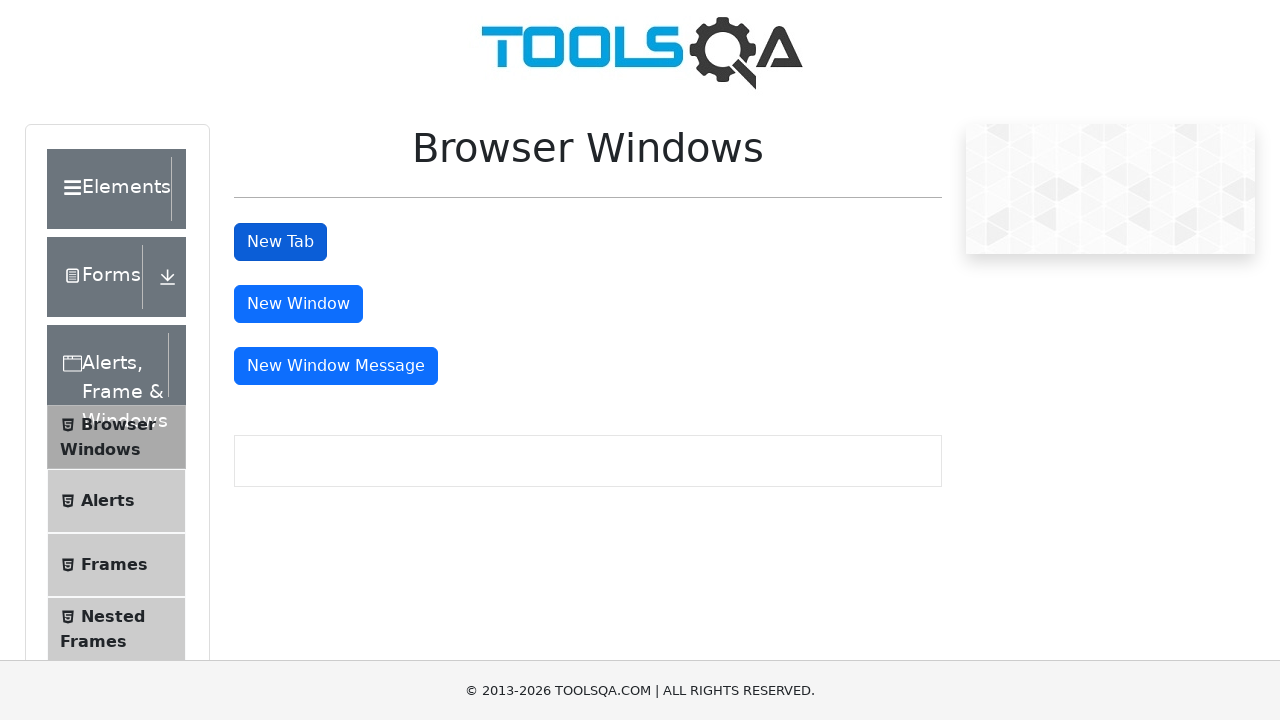

New tab opened and page object obtained
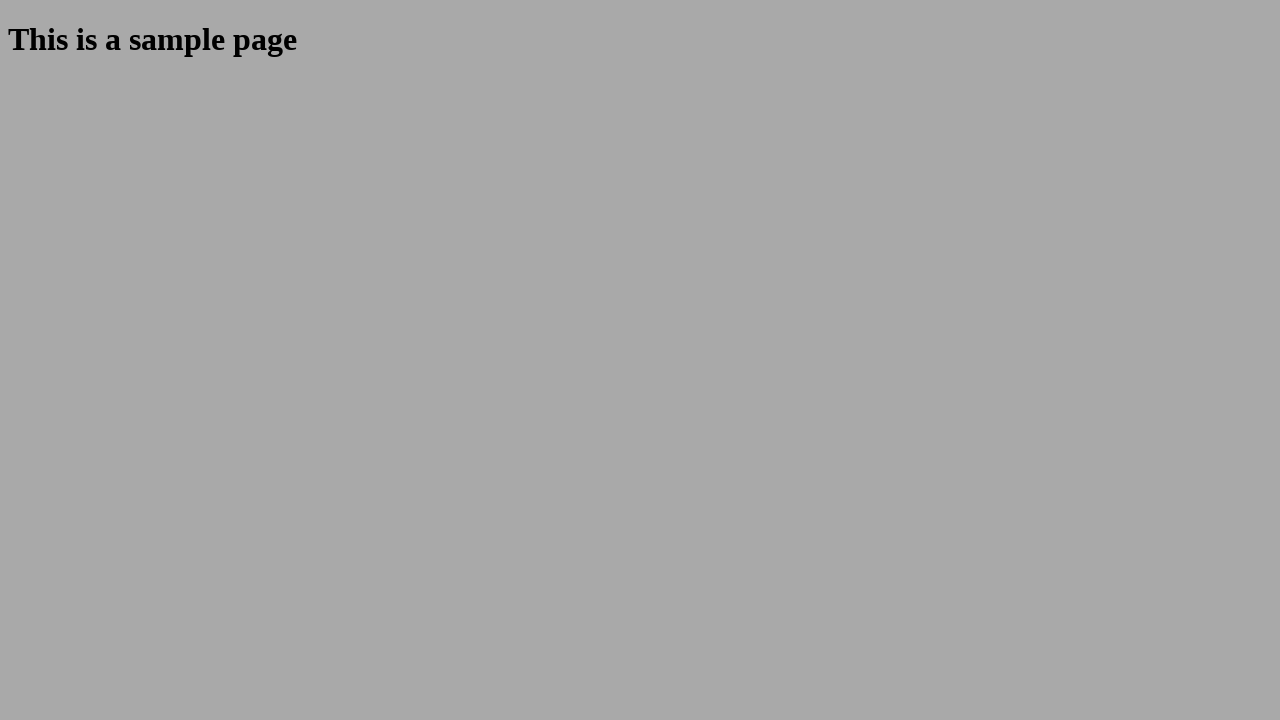

New page loaded and sample heading element appeared
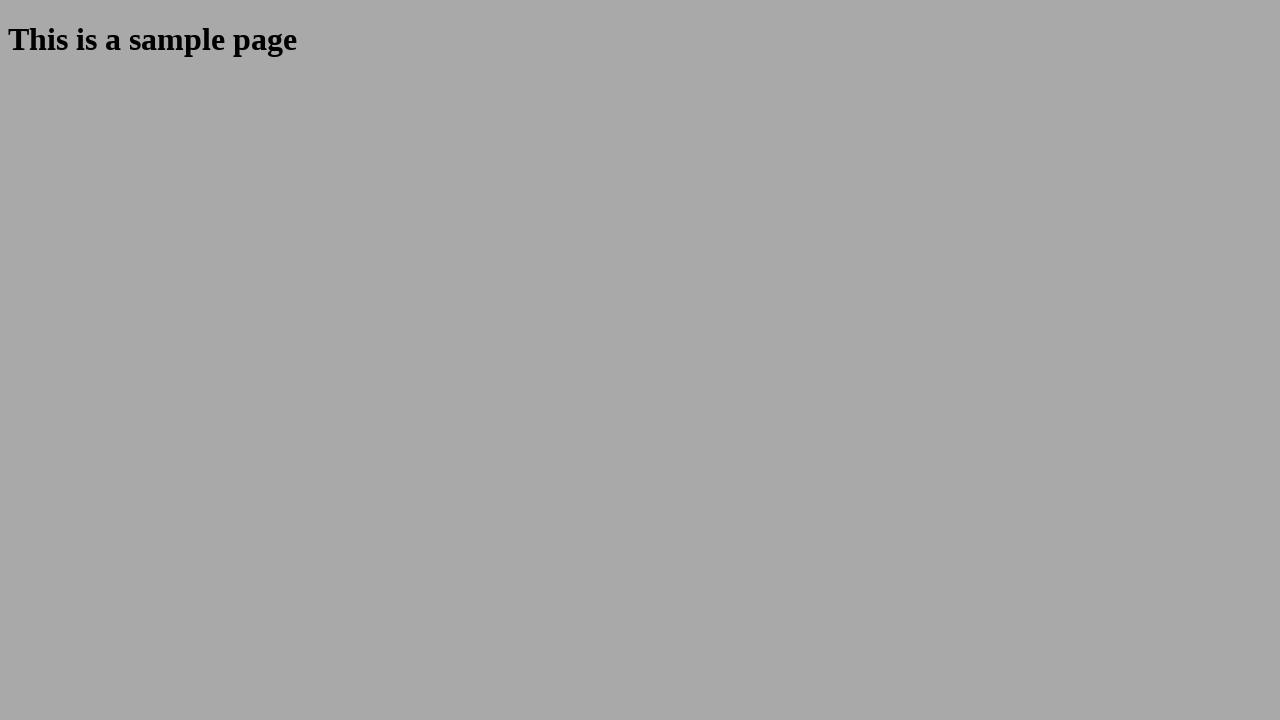

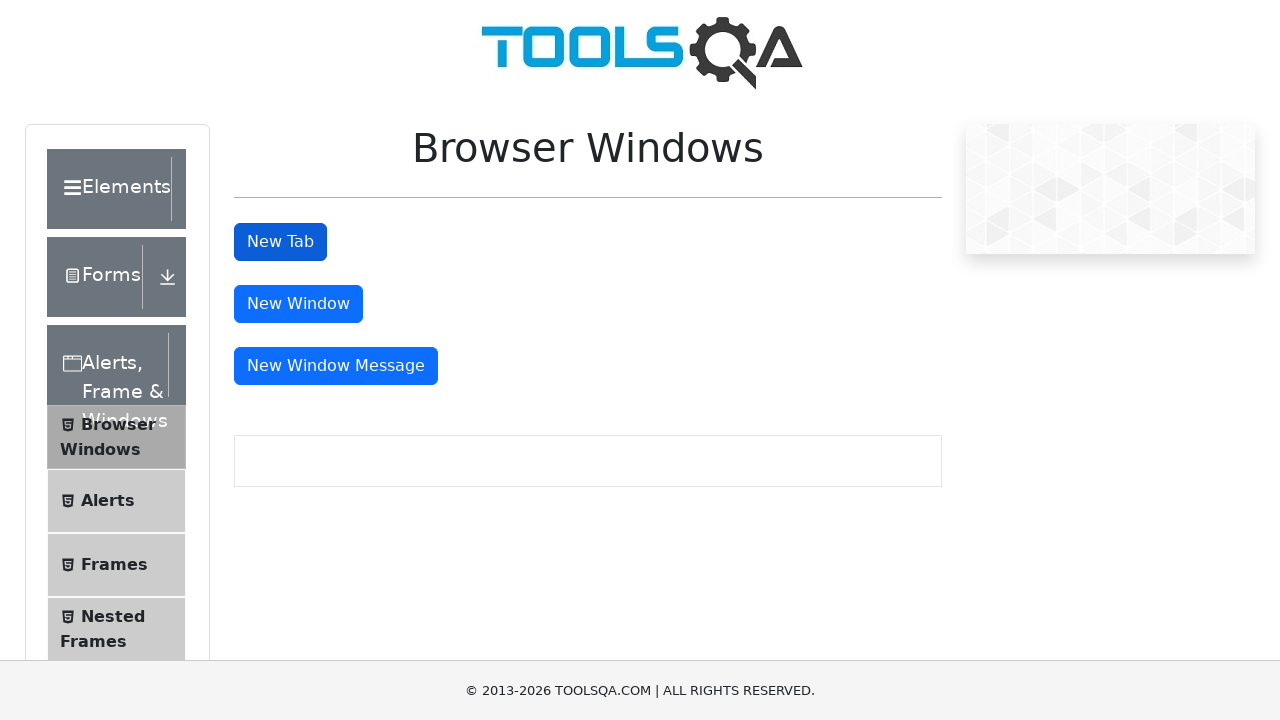